Scrolls to the bottom of the page and then back to the top

Starting URL: https://automationexercise.com

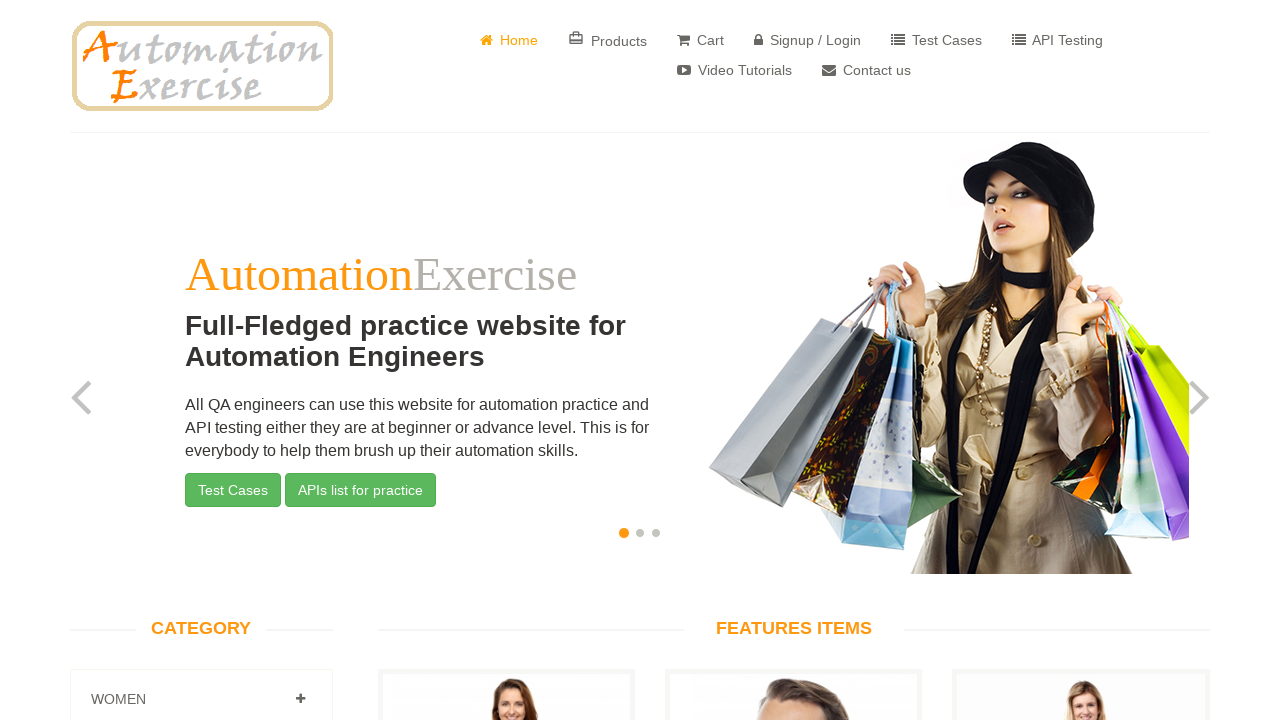

Navigated to https://automationexercise.com
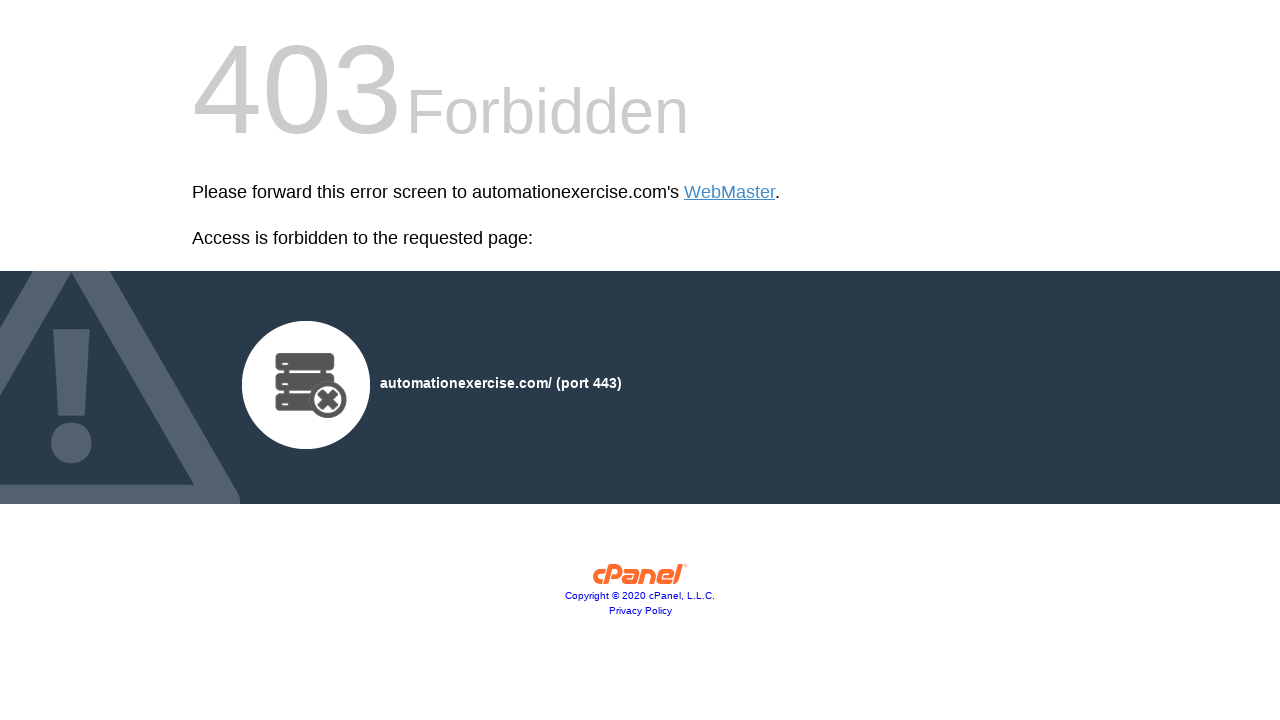

Scrolled to the bottom of the page
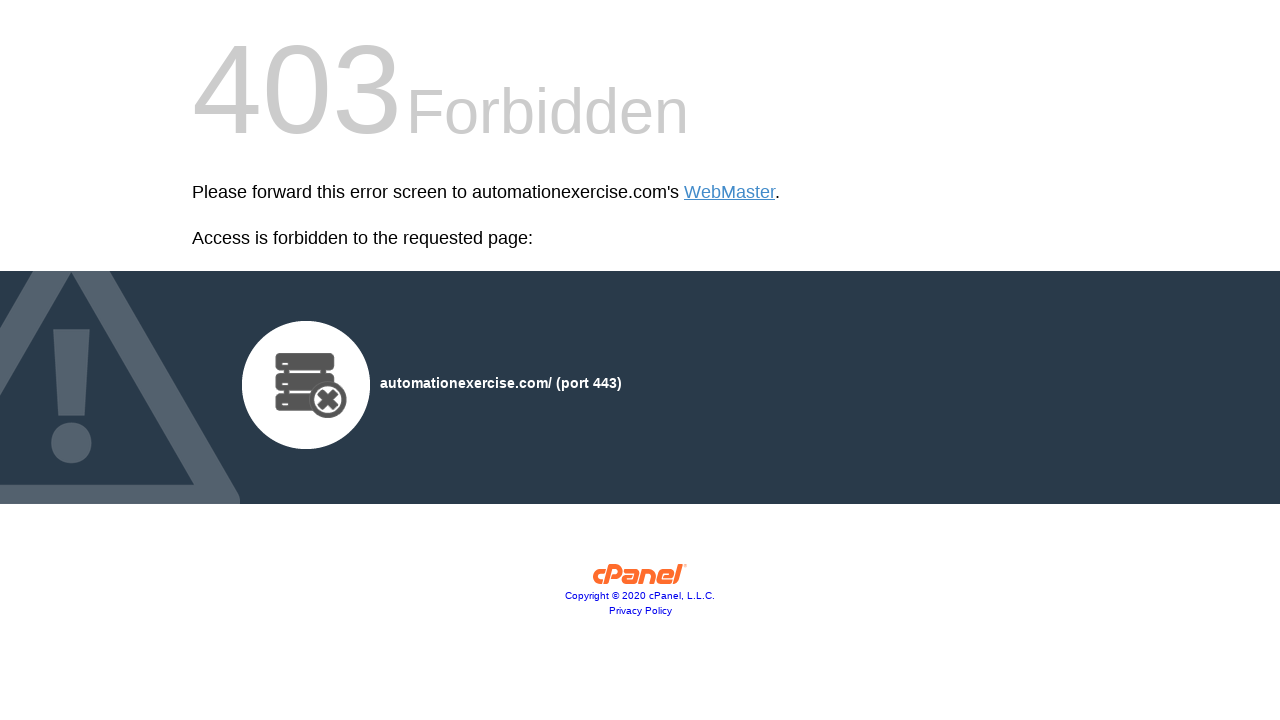

Scrolled back to the top of the page
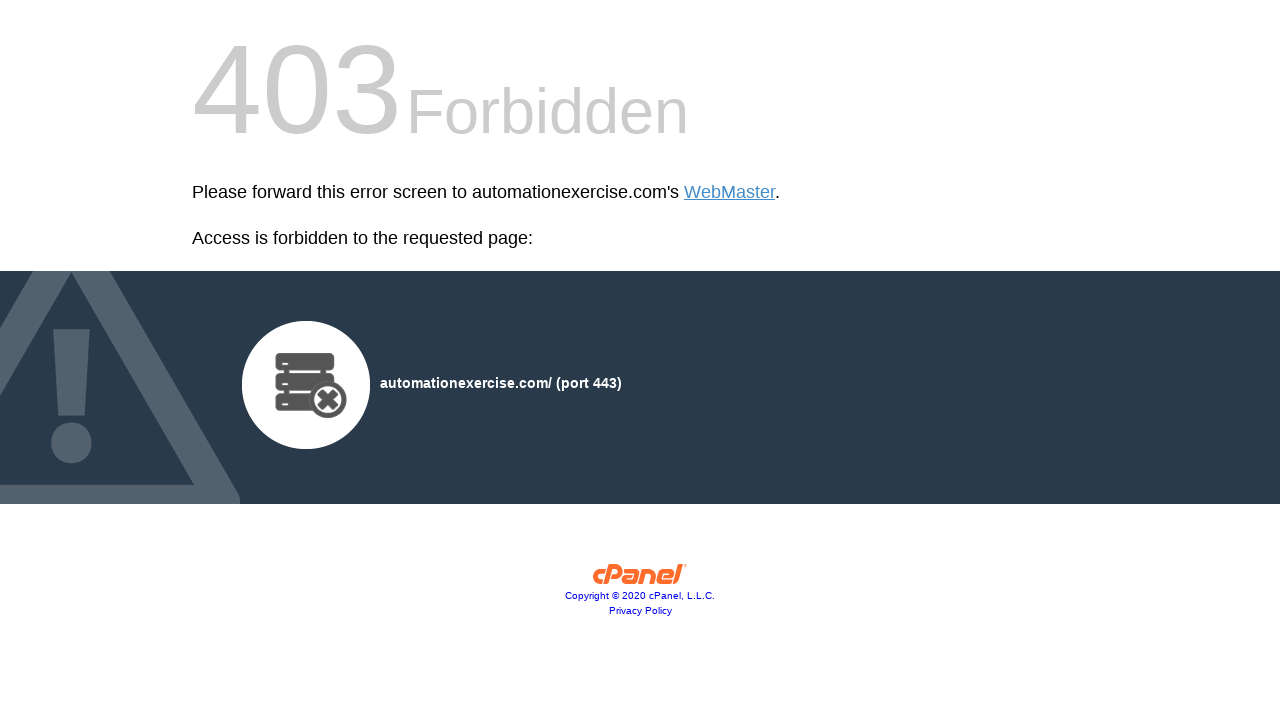

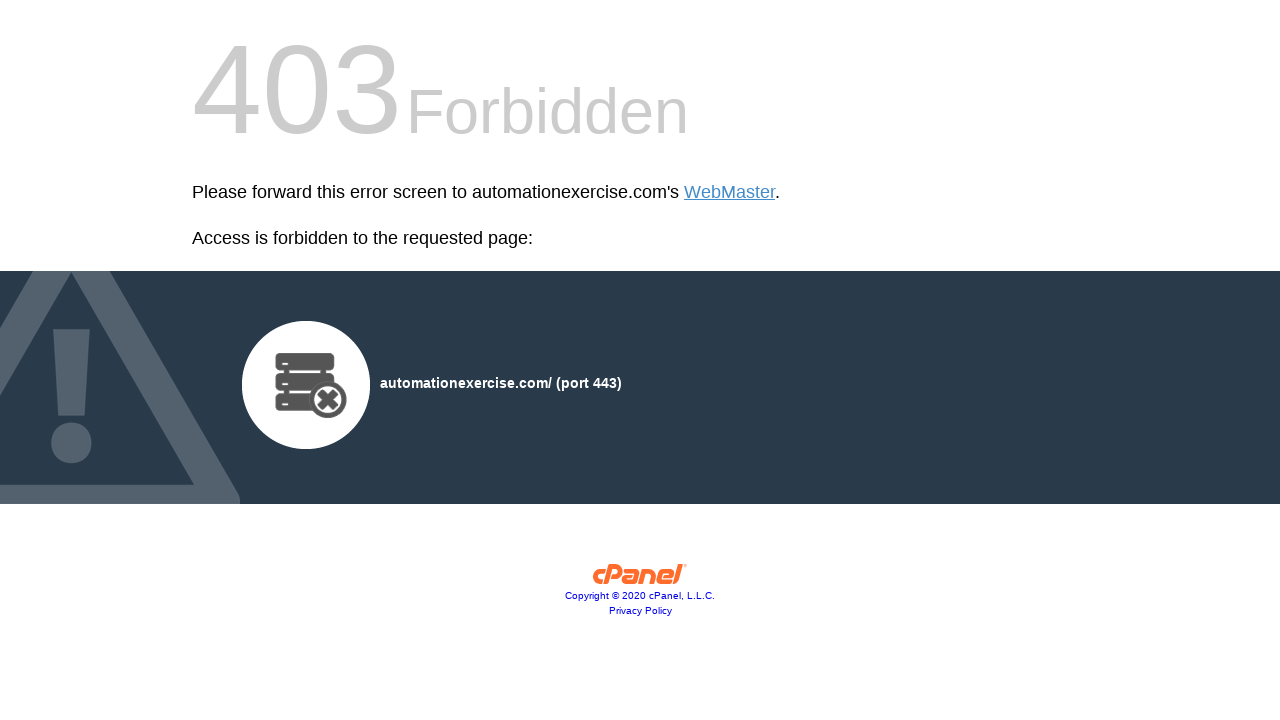